Tests clicking on the Cursor Style tab in the draggable page

Starting URL: https://demoqa.com/dragabble

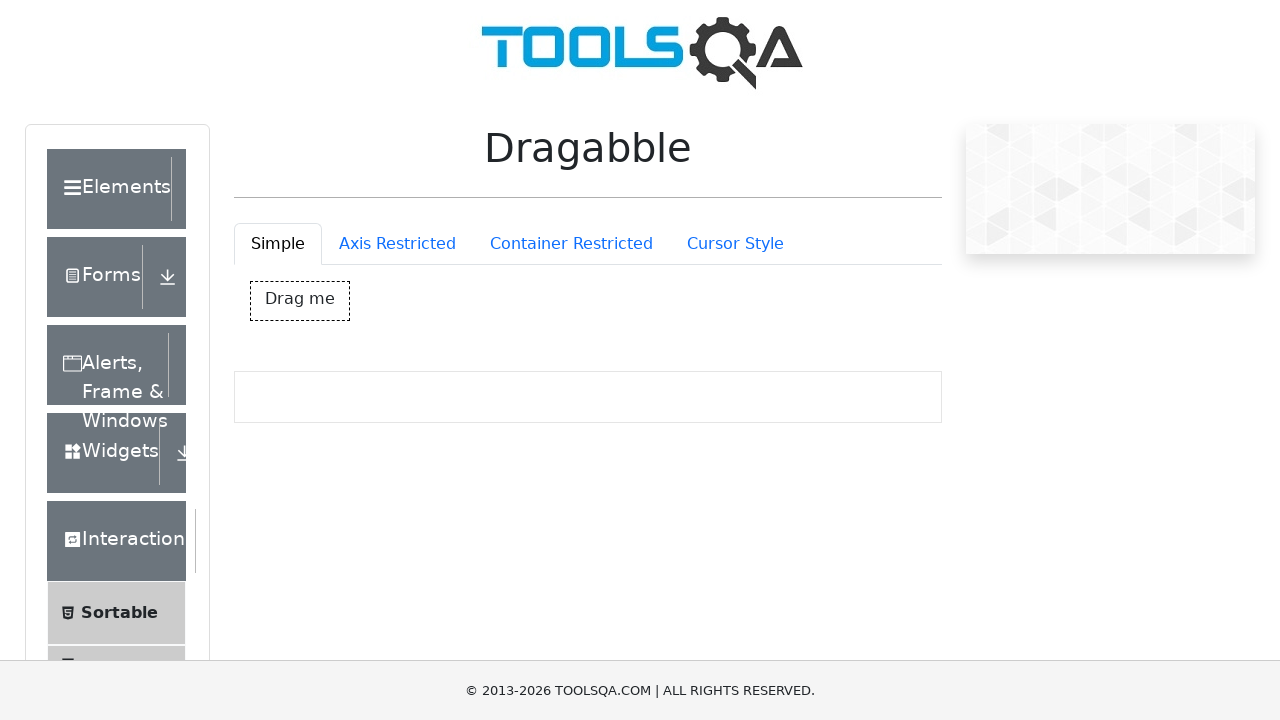

Clicked on Cursor Style tab in the draggable page at (735, 244) on #draggableExample-tab-cursorStyle
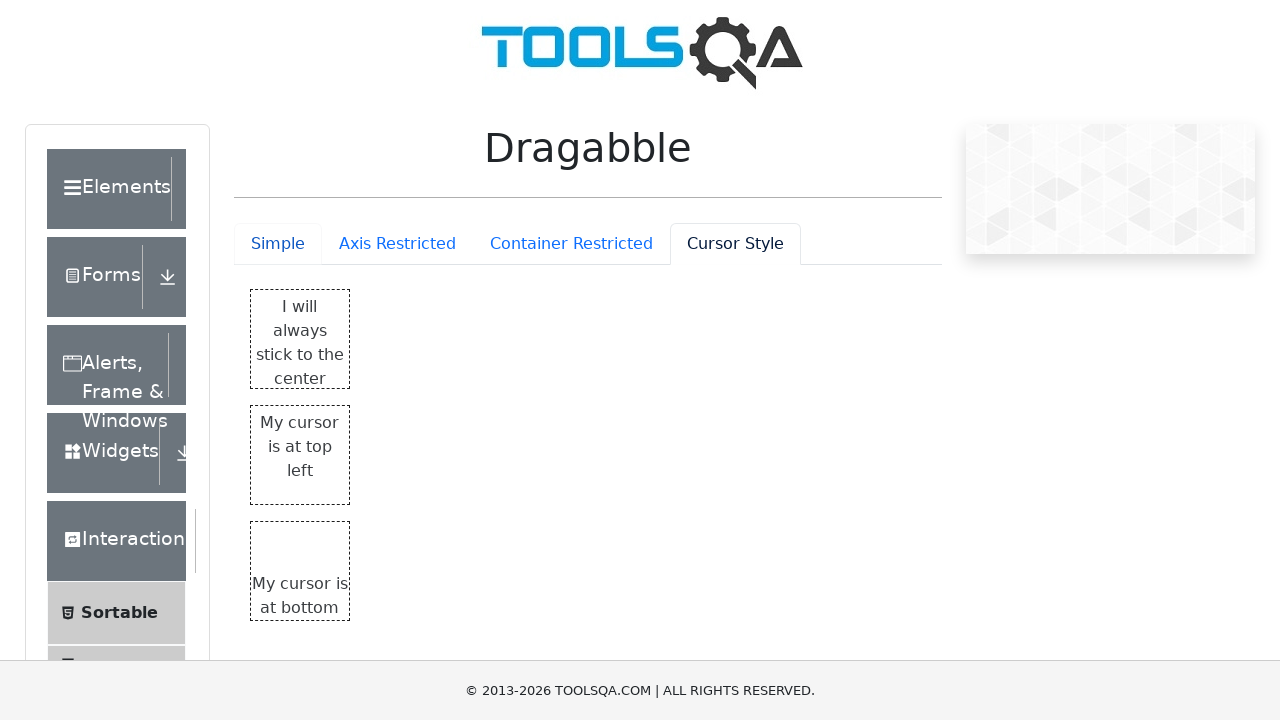

Cursor Style tab became active
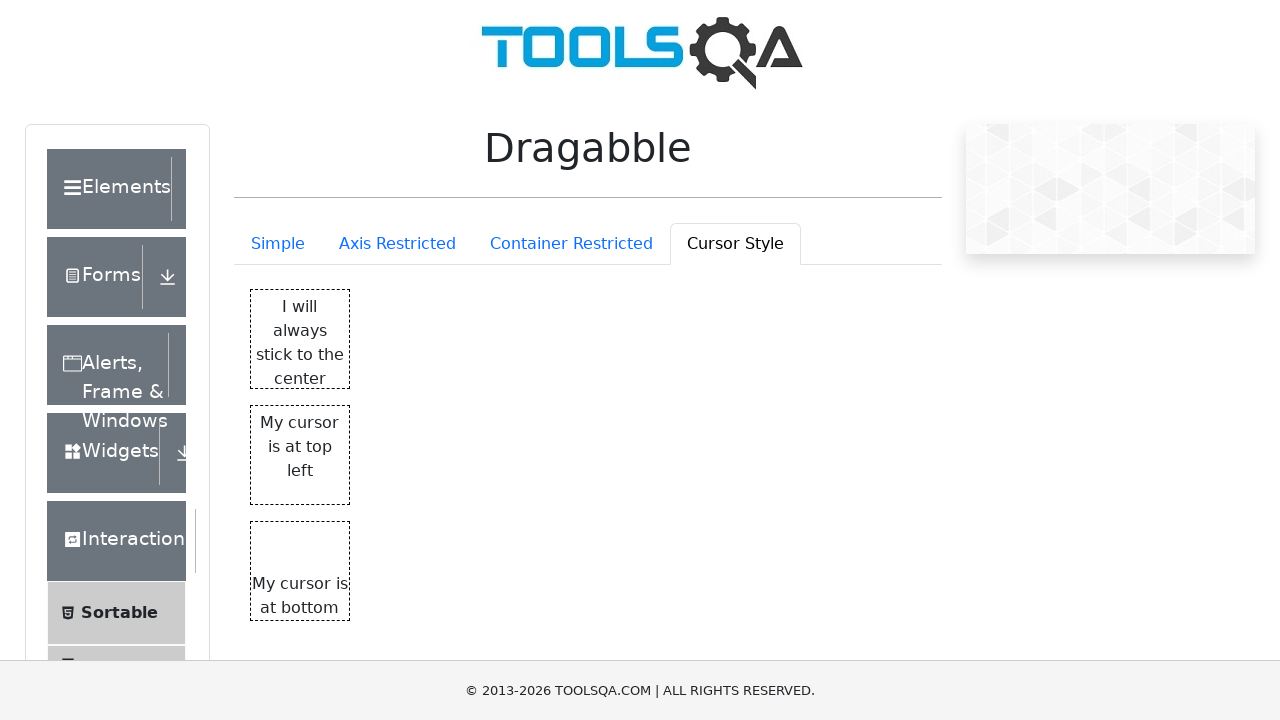

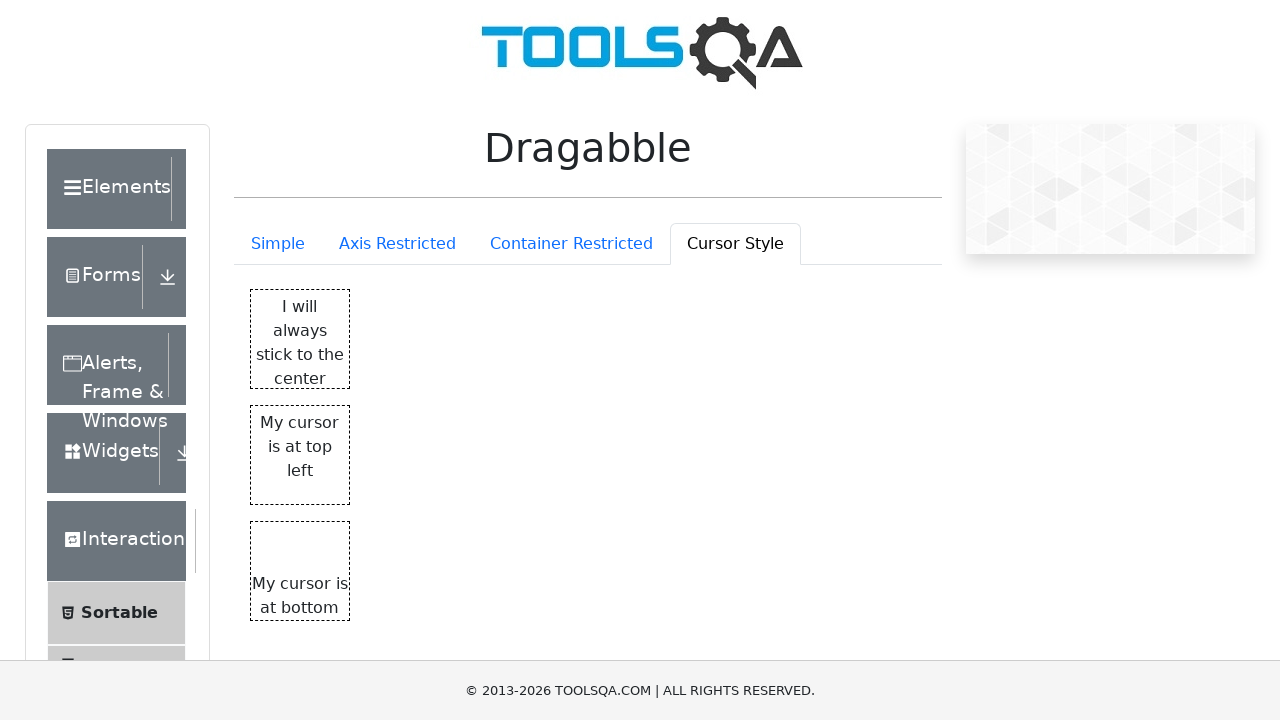